Tests selecting the Impressive radio button option and verifying the success message.

Starting URL: https://demoqa.com/elements

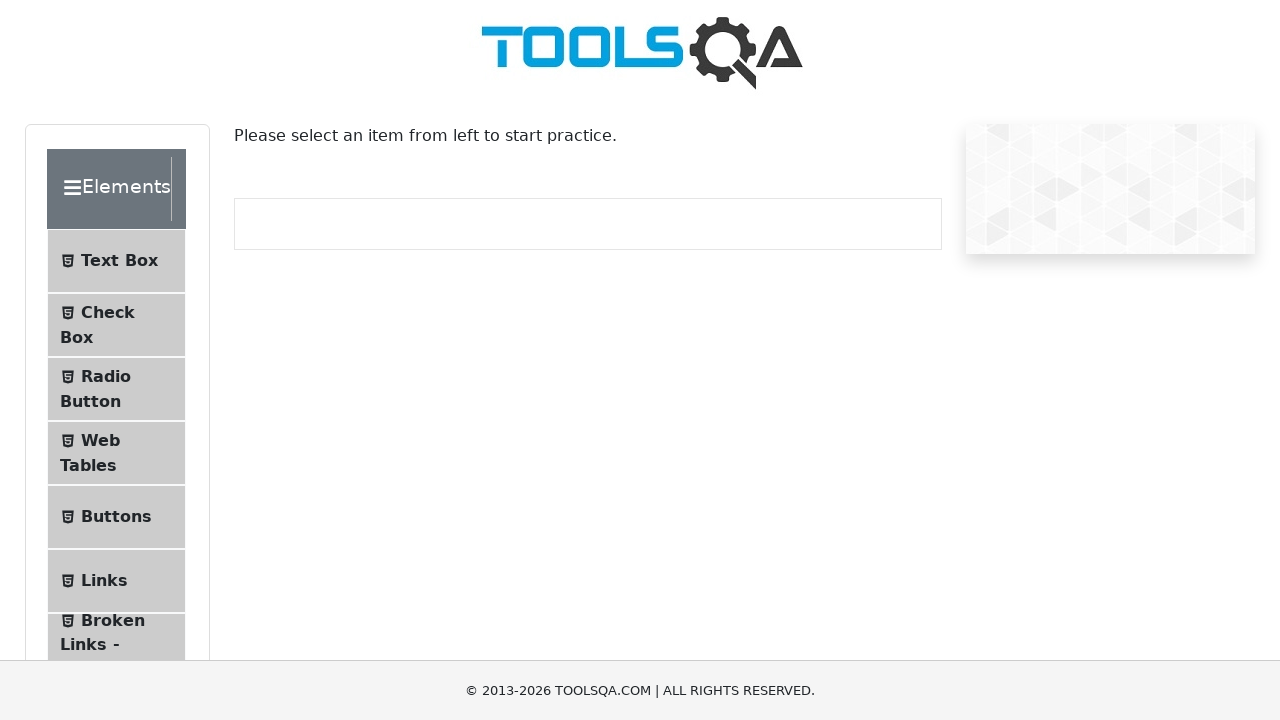

Clicked on Radio Button menu item at (116, 389) on #item-2:visible
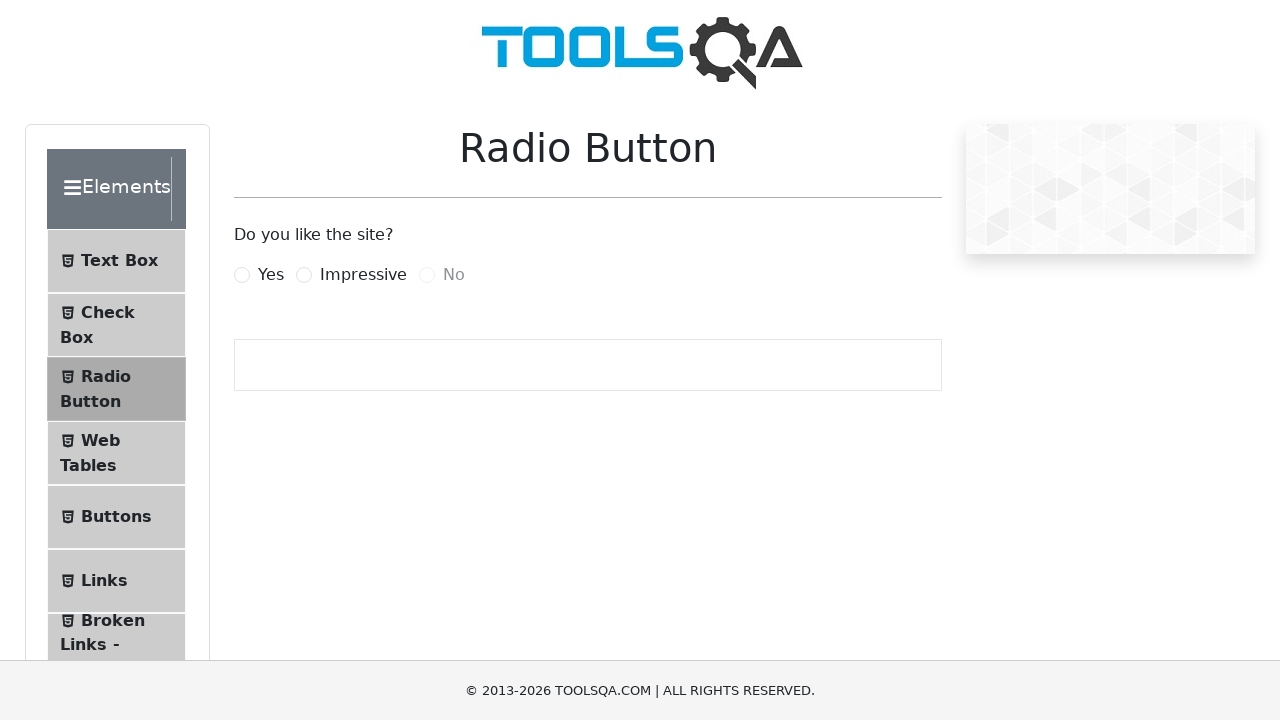

Clicked on Impressive radio button option at (363, 275) on label[for='impressiveRadio']
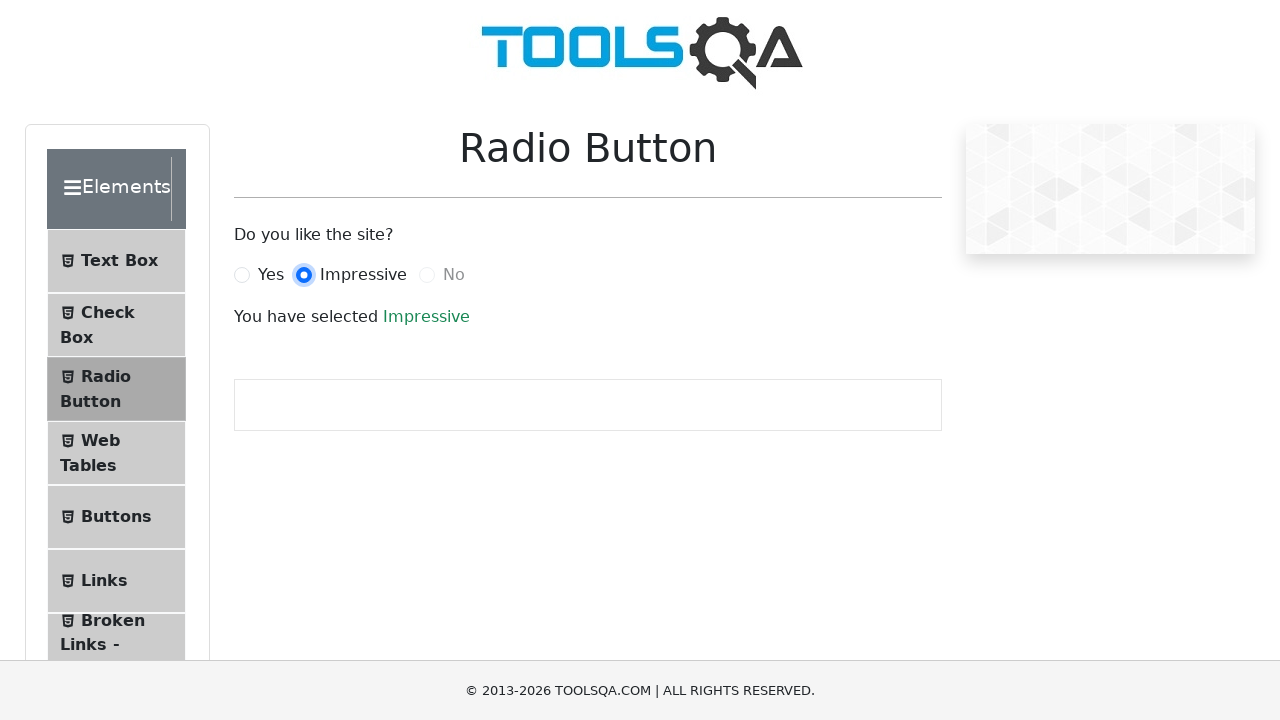

Success message appeared after selecting Impressive radio button
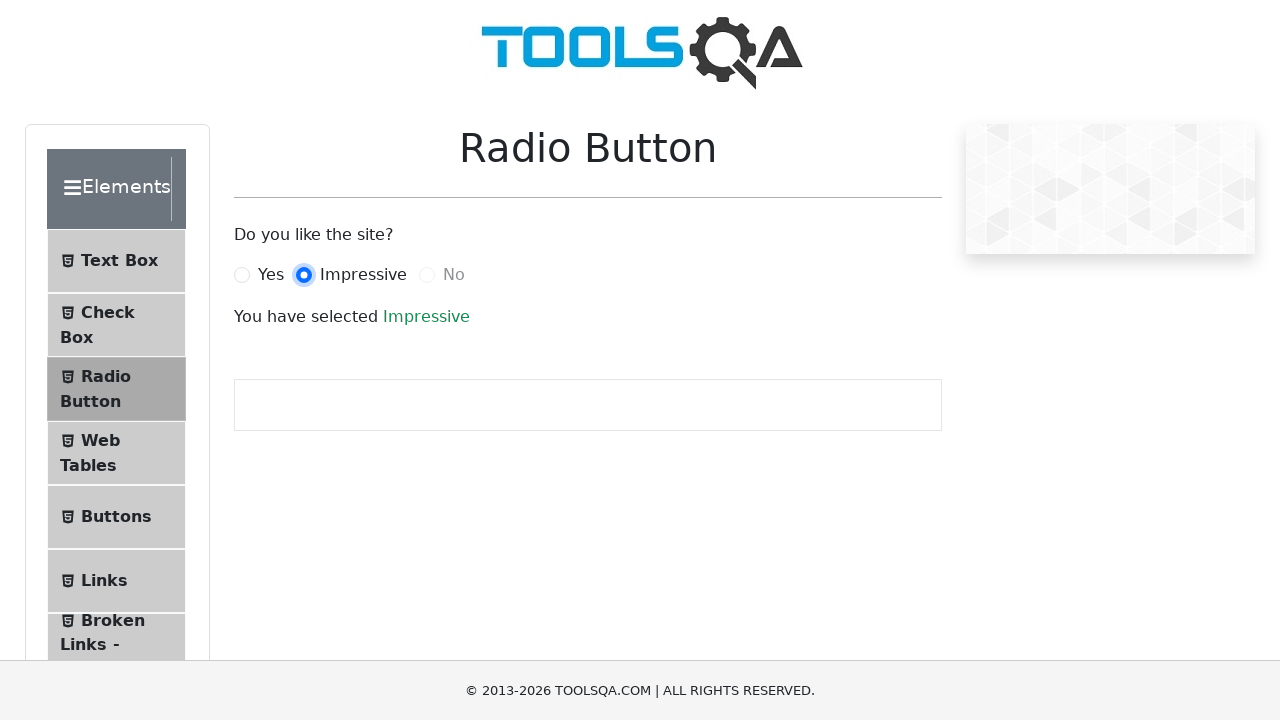

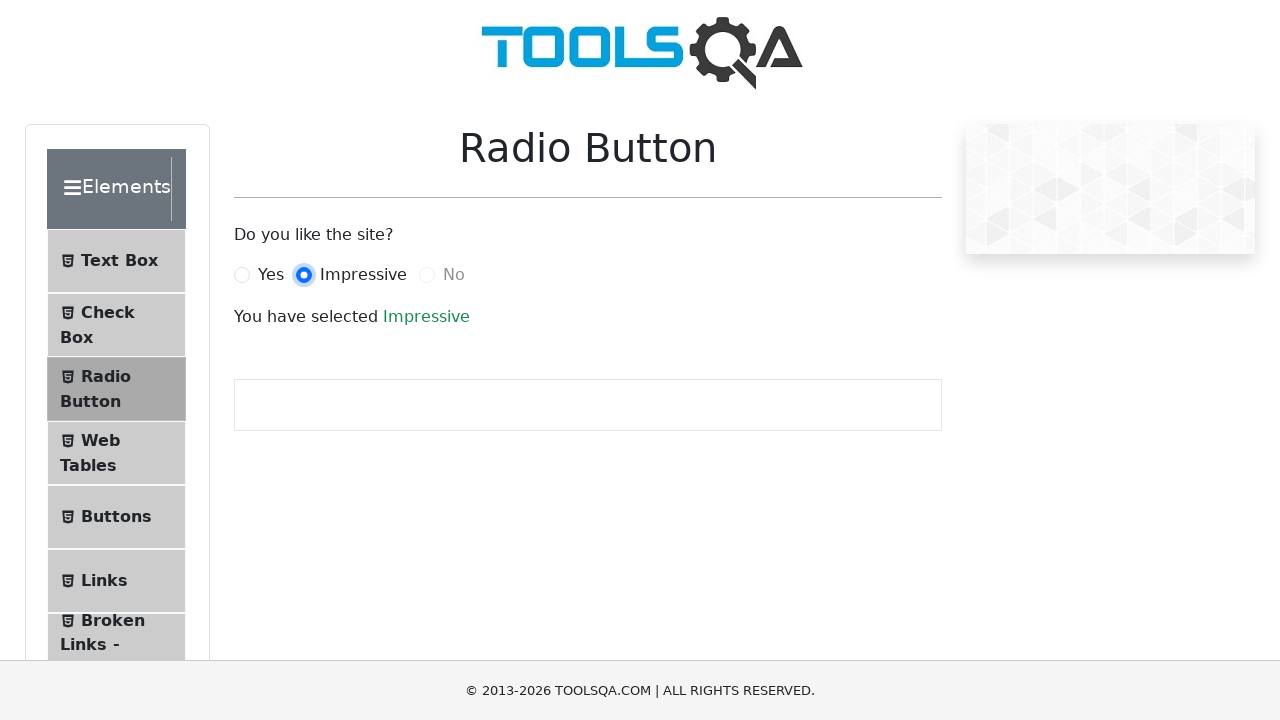